Tests dynamic content page by navigating to it and refreshing to verify content changes dynamically

Starting URL: http://the-internet.herokuapp.com/

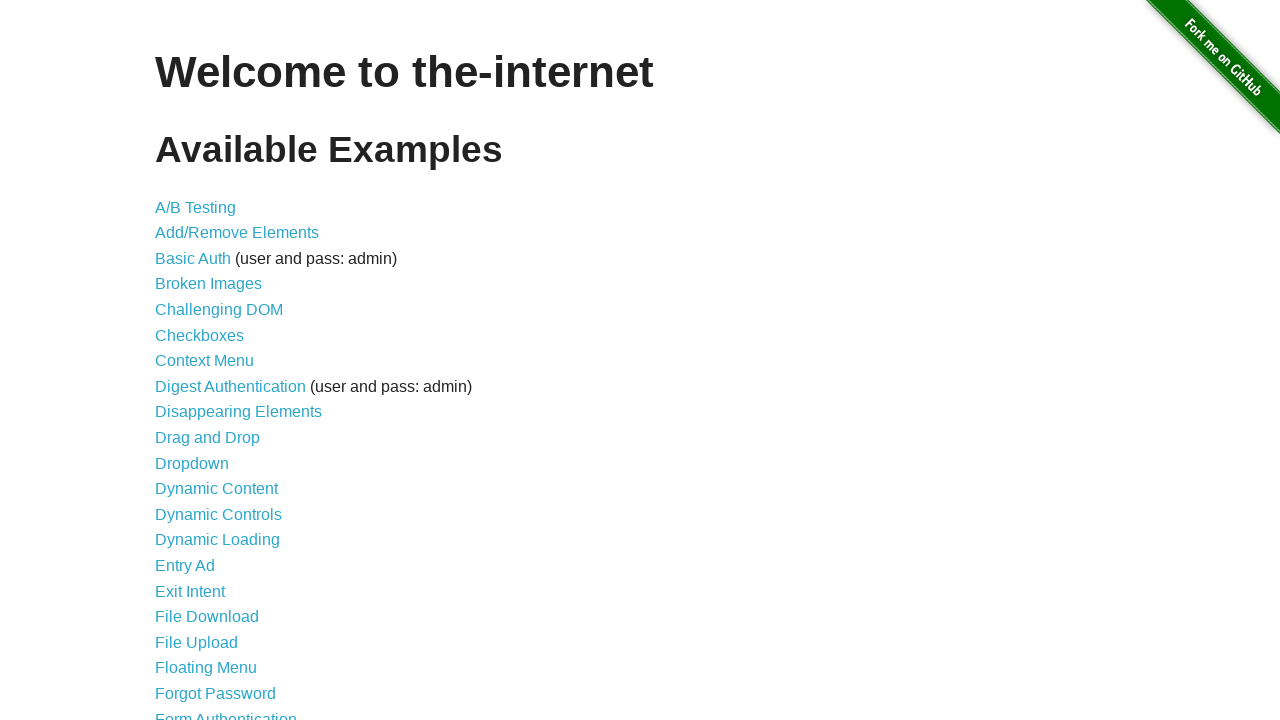

Clicked on Dynamic Content link at (216, 489) on xpath=//a[@href='/dynamic_content']
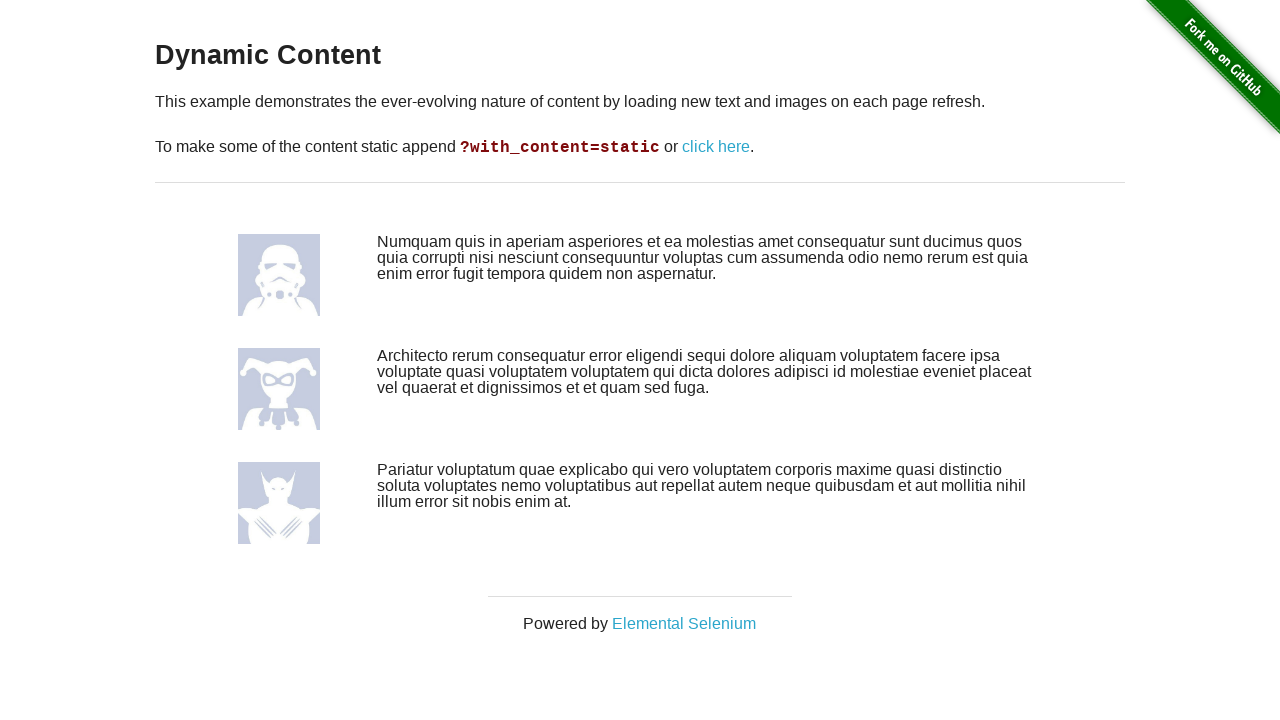

Dynamic content loaded - initial images visible
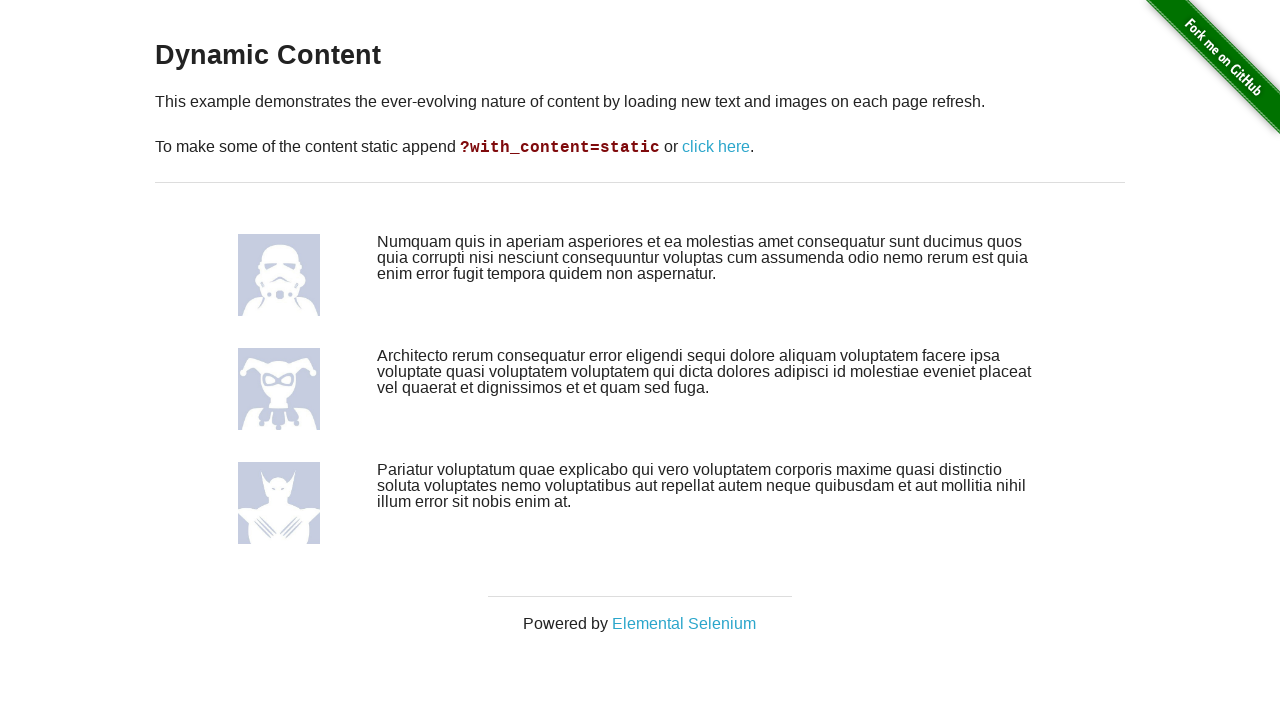

Refreshed the page to verify dynamic content changes
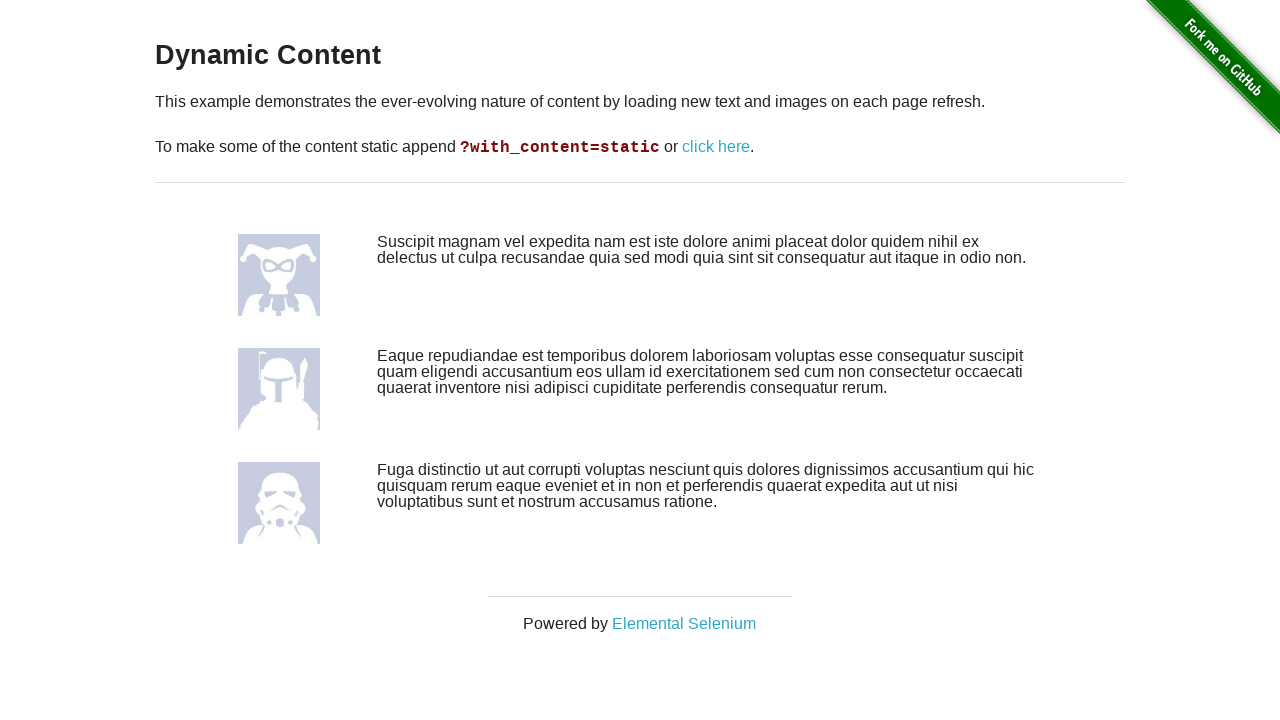

New dynamic content loaded after refresh - images changed
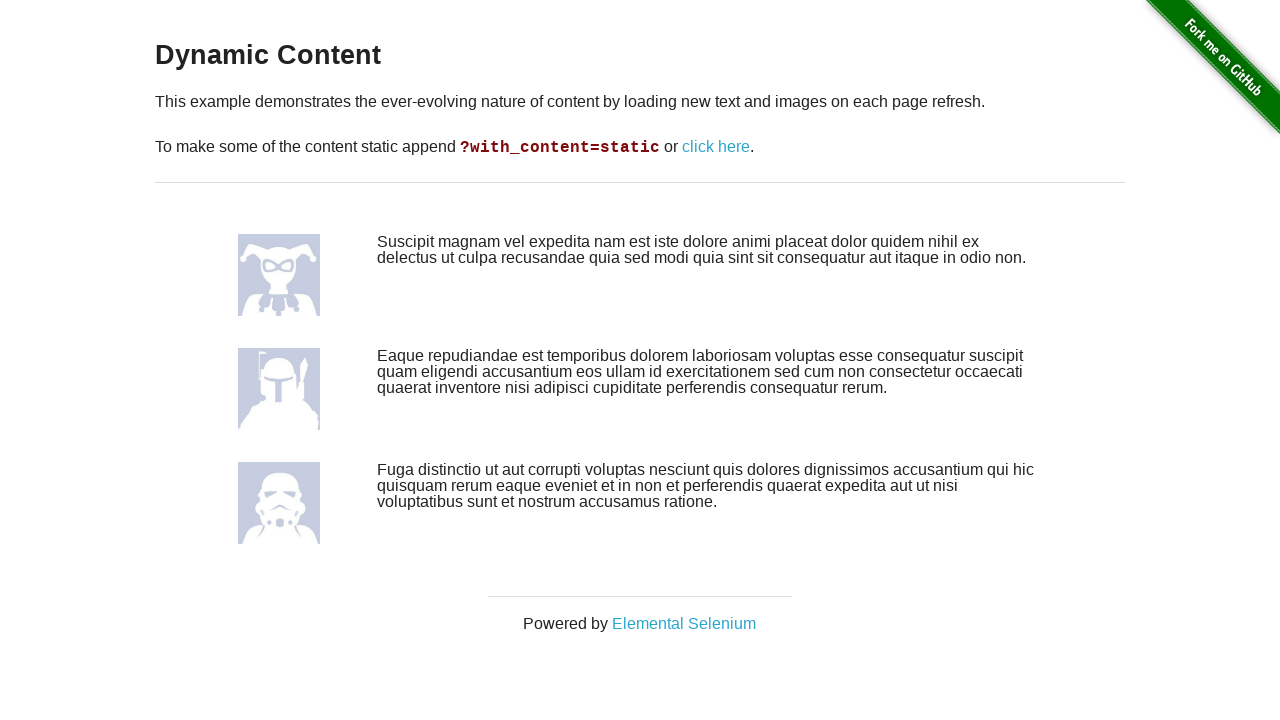

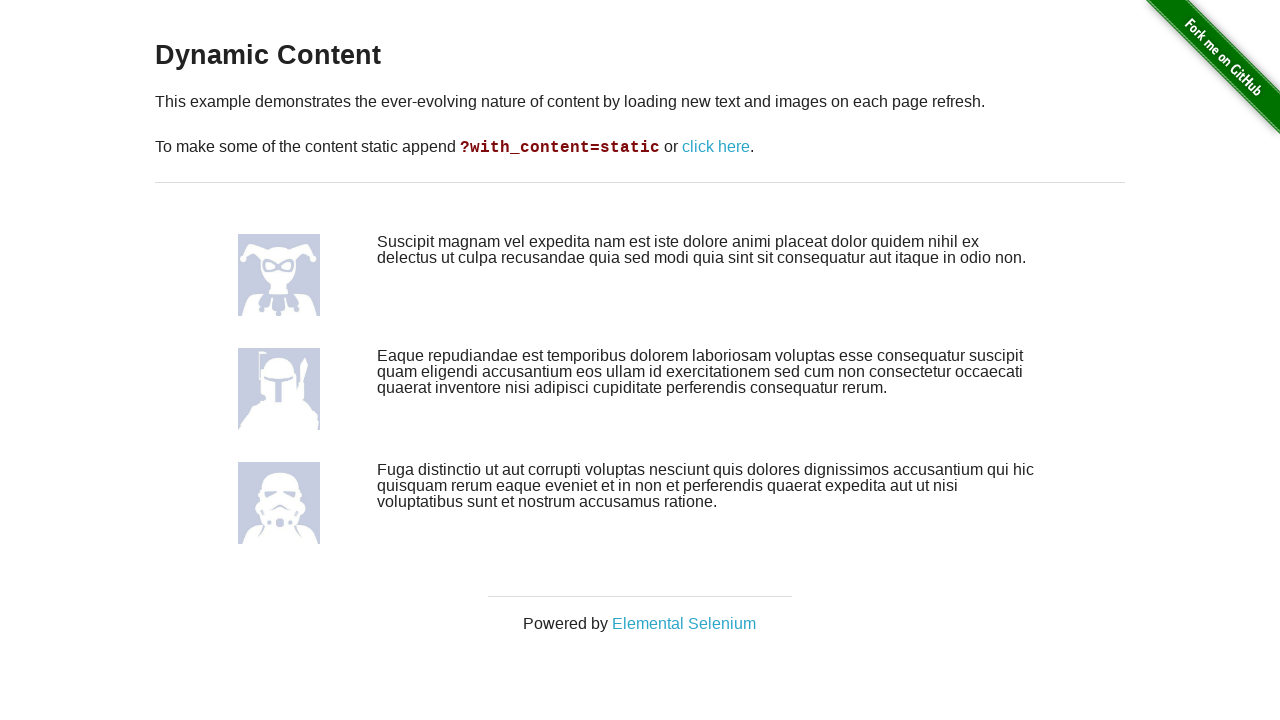